Tests that submitting the form with an empty phone number field shows an error alert.

Starting URL: https://master--agenda-publica.netlify.app/

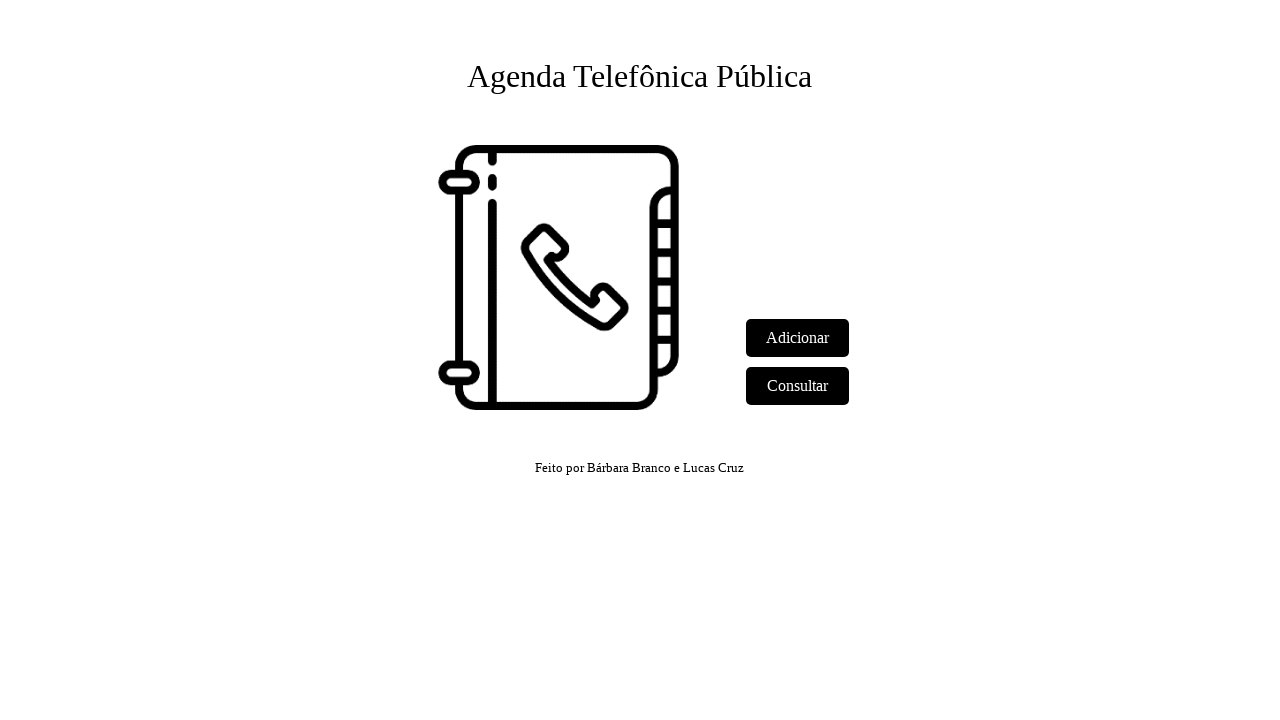

Set up dialog handler to accept alerts
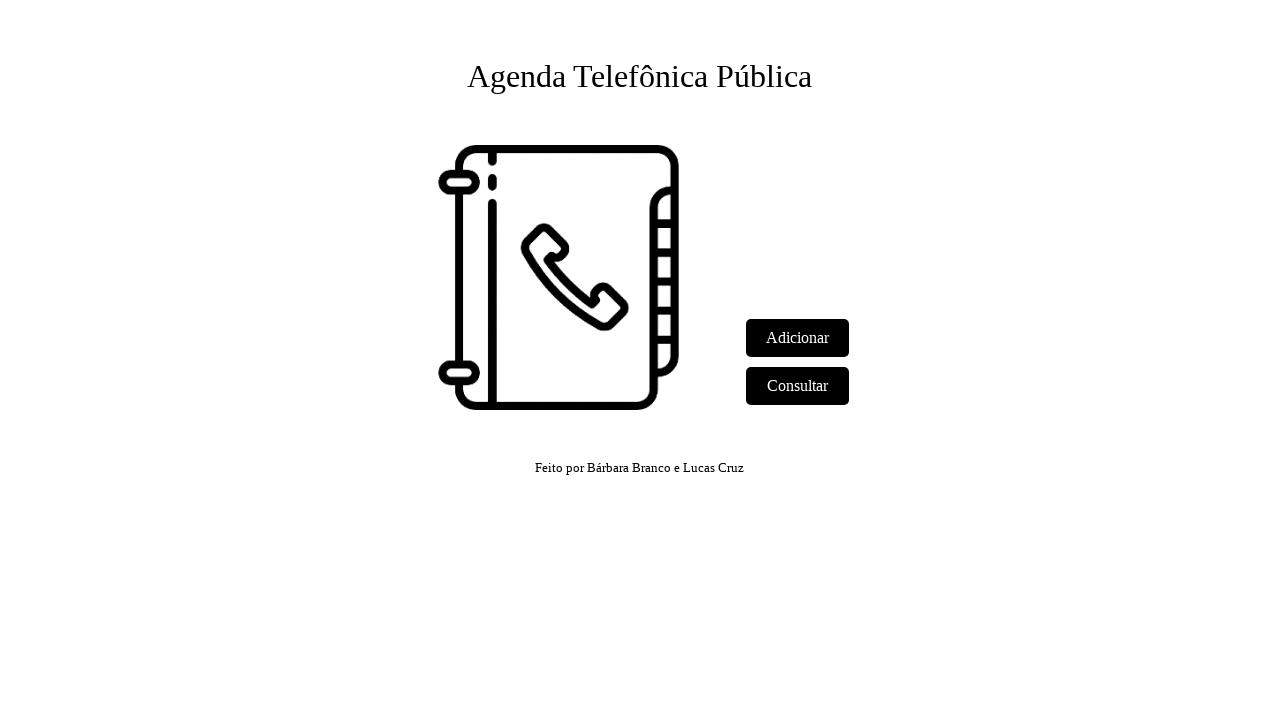

Clicked 'Adicionar' link to navigate to add phone page at (798, 338) on text=Adicionar
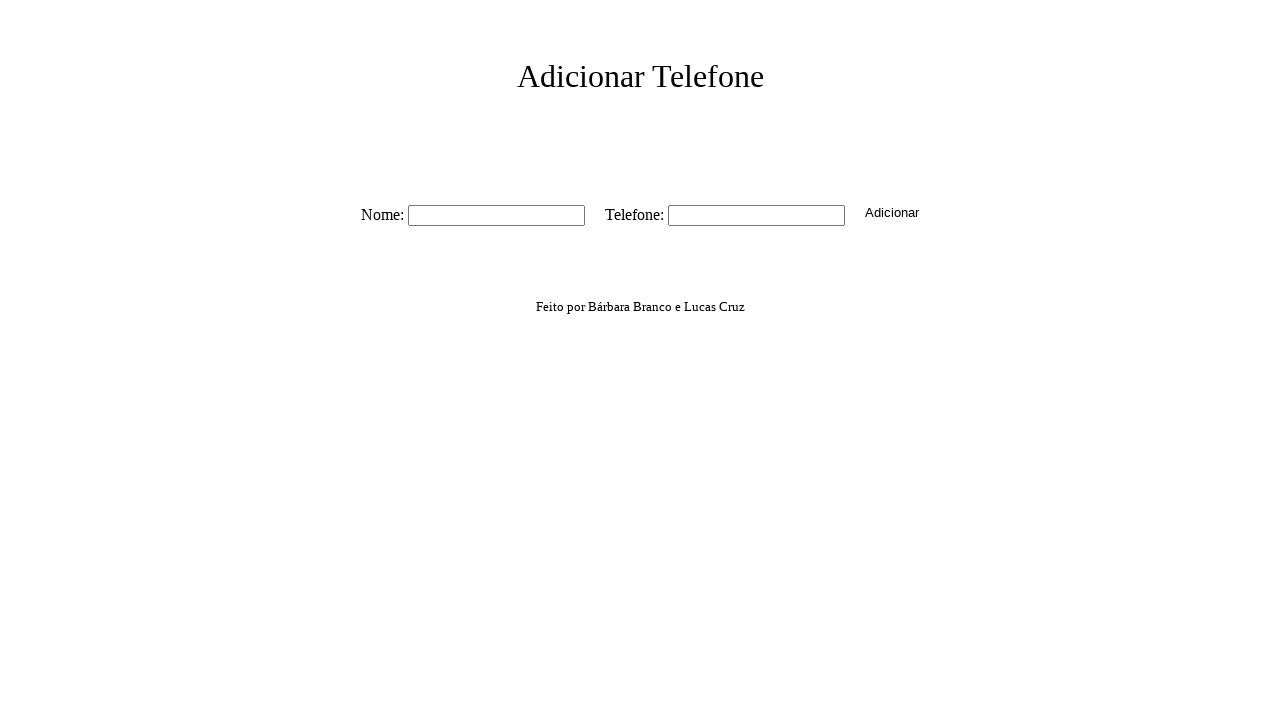

Form fields loaded and name input field is present
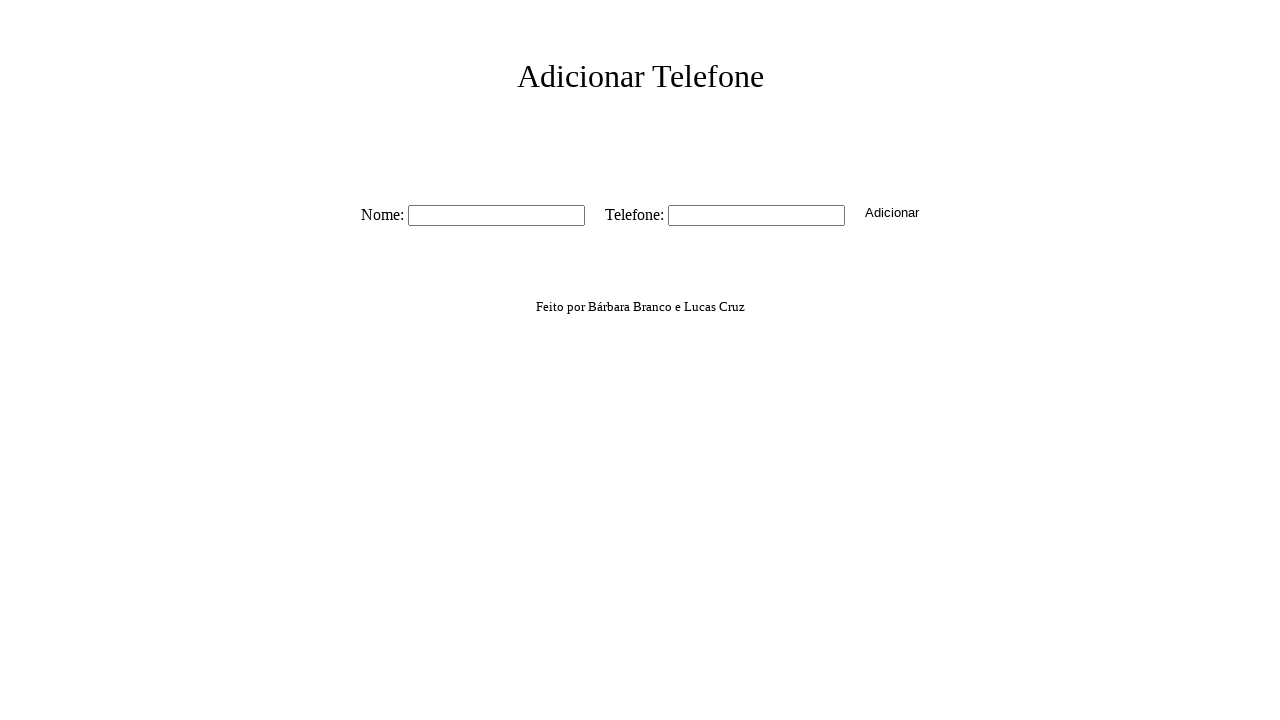

Filled name field with 'Carlos Eduardo' on #nome
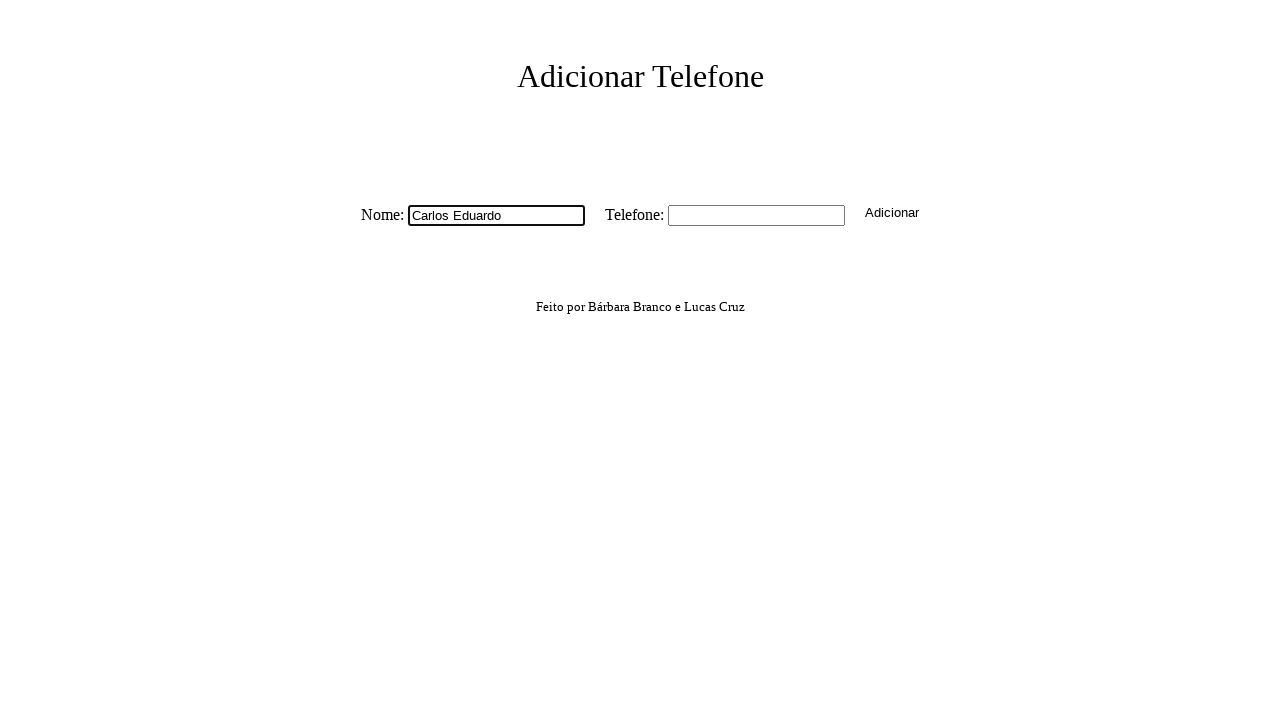

Left phone field empty on #tel
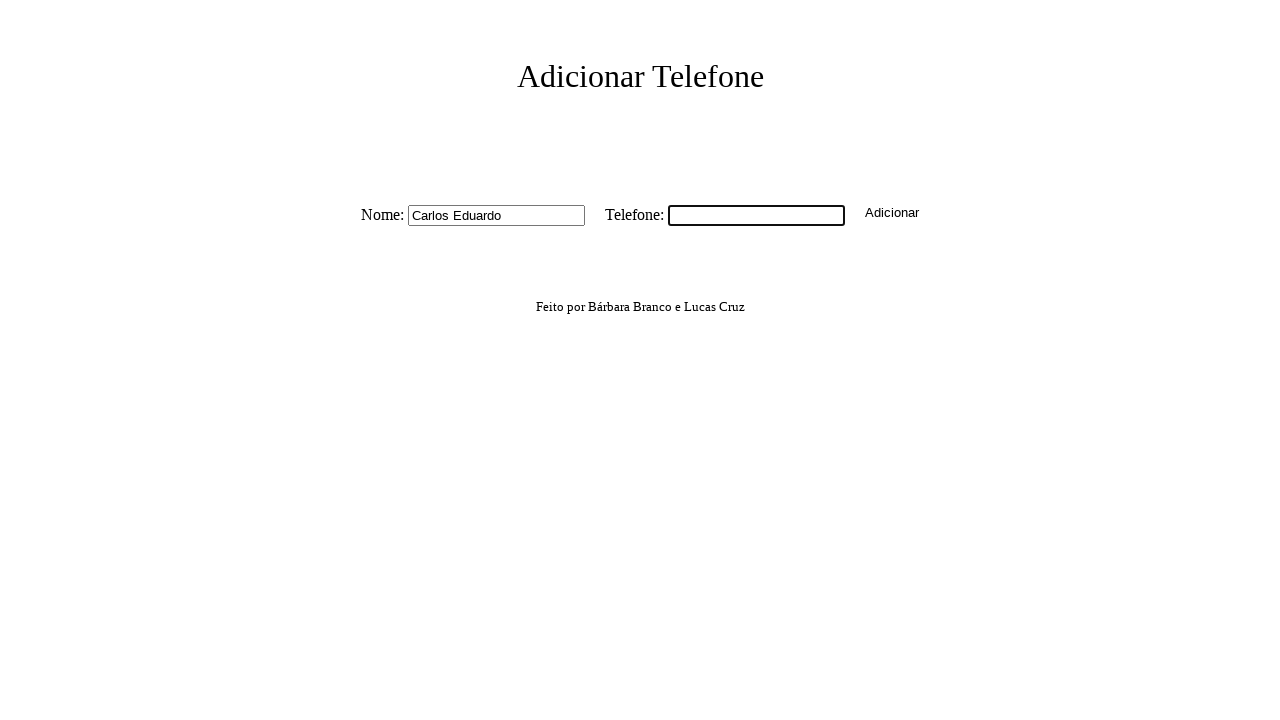

Clicked submit button with empty phone field at (892, 212) on button.button-create
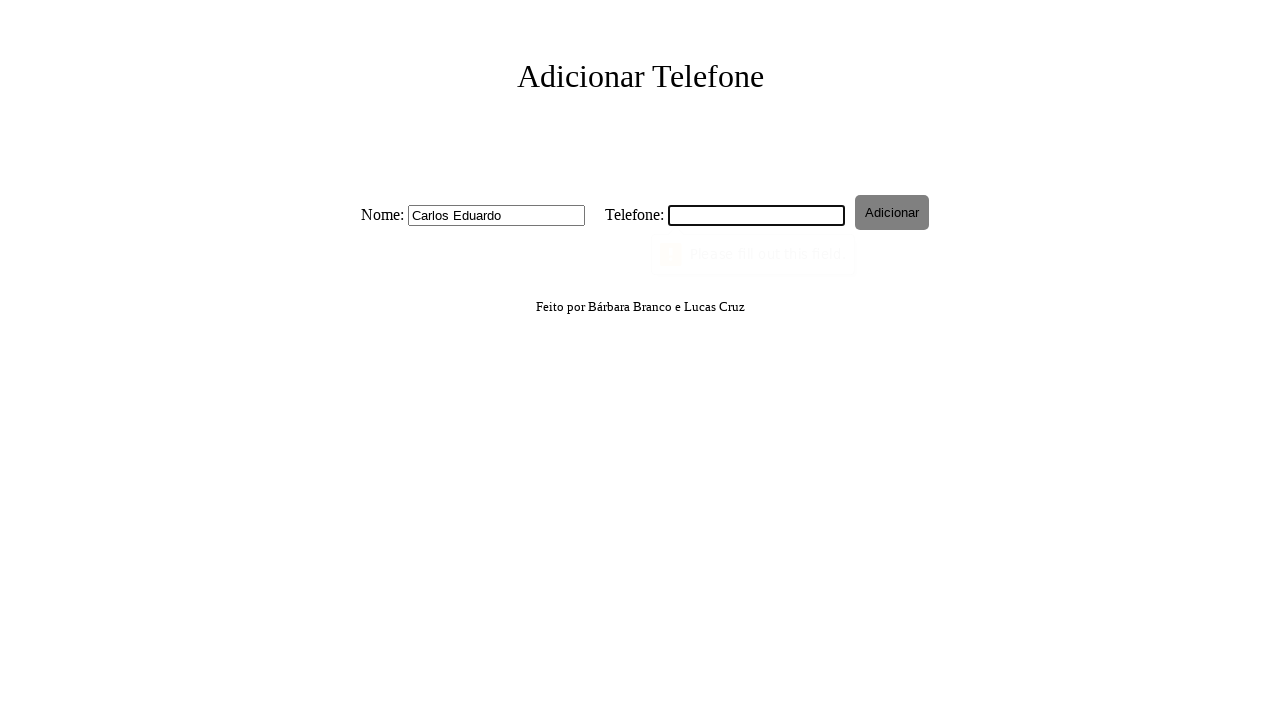

Waited for validation alert to appear
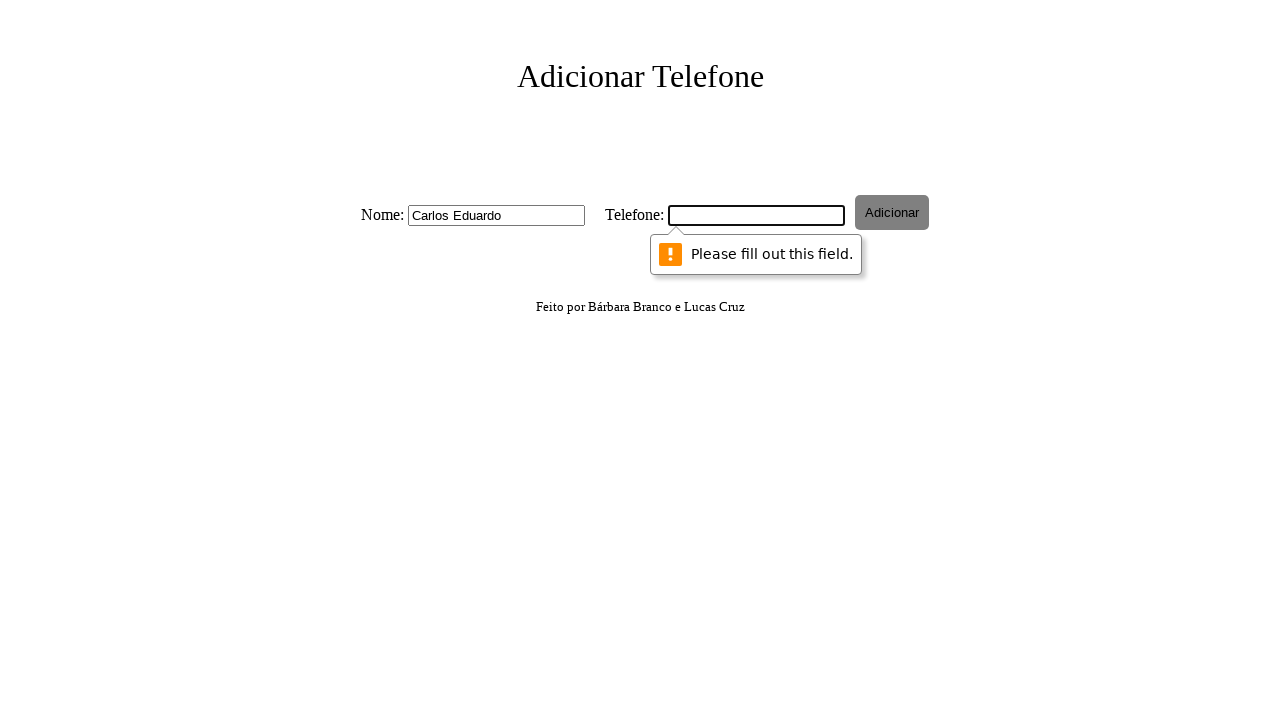

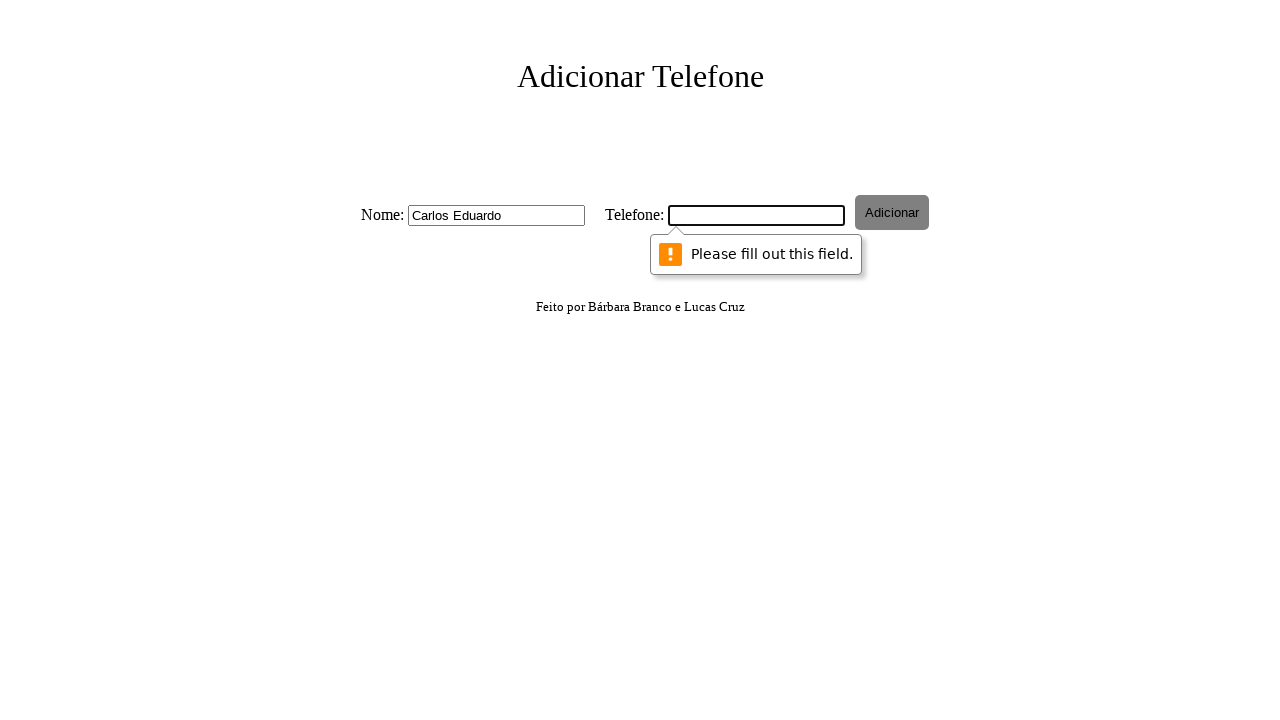